Tests navigation by clicking a dynamically calculated link text, then fills out a form with personal information (first name, last name, city, country) and submits it.

Starting URL: http://suninjuly.github.io/find_link_text

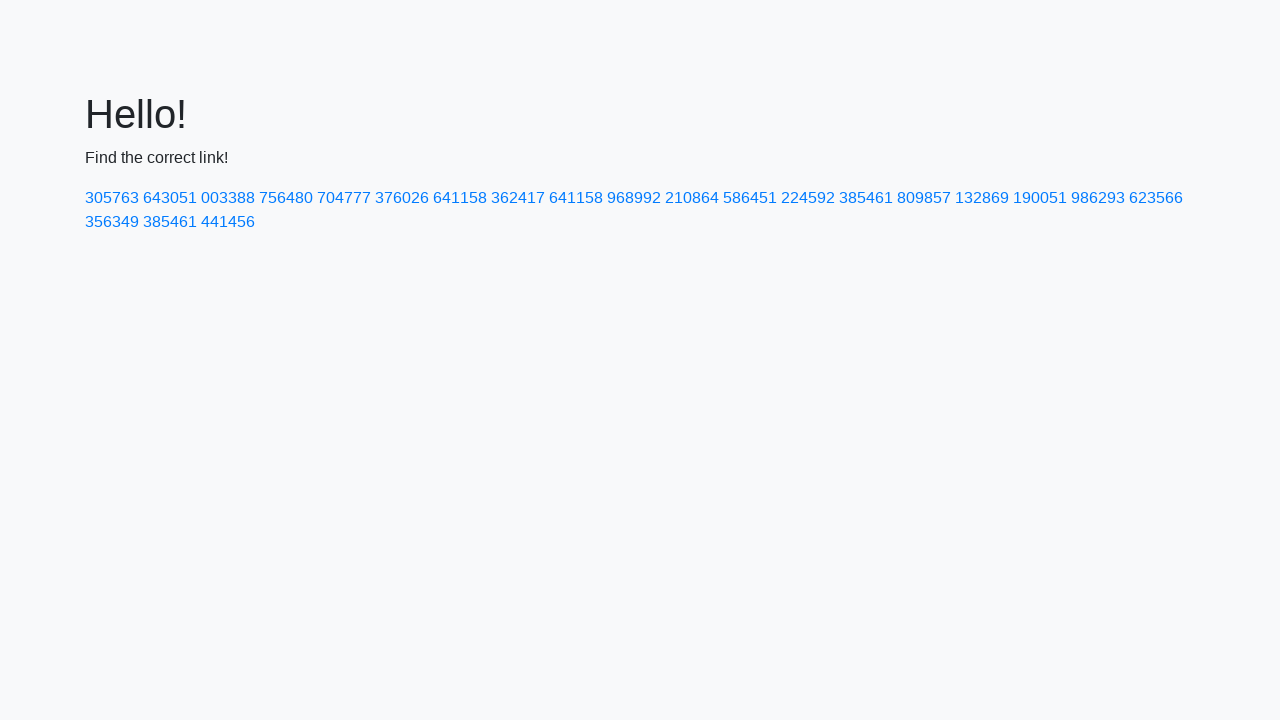

Calculated dynamic link text value: 224592
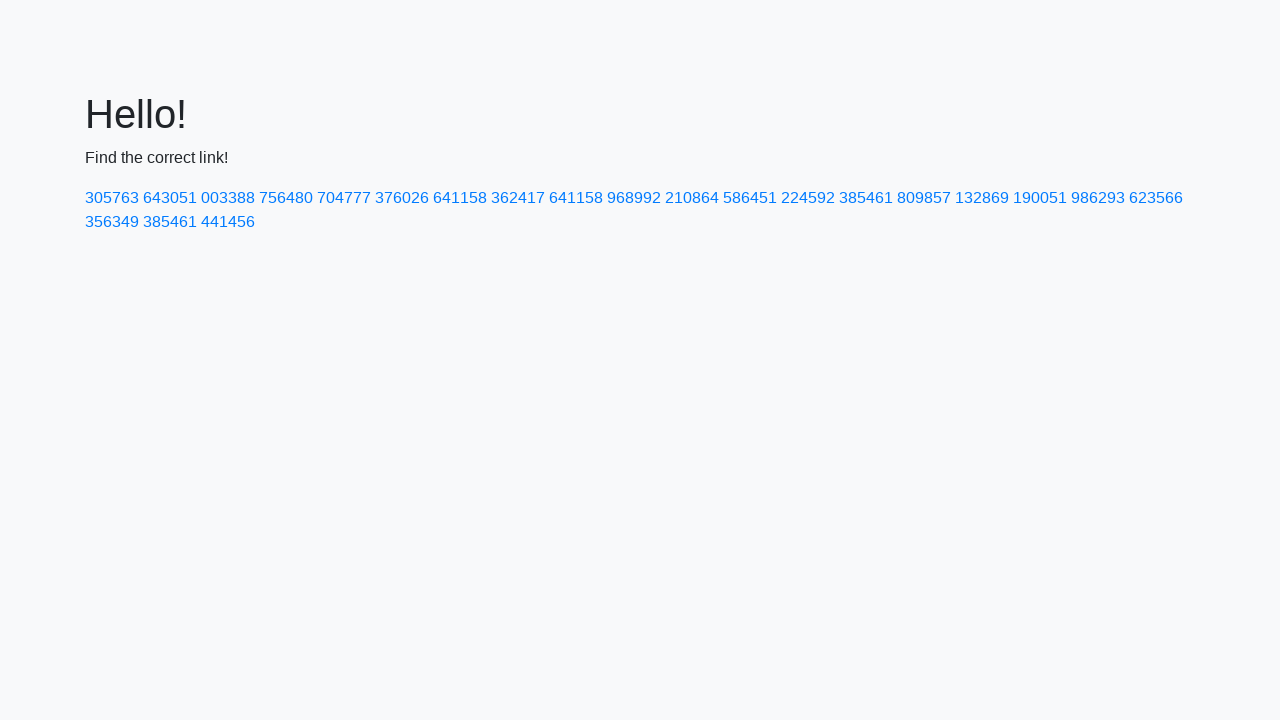

Clicked link with calculated text '224592' at (808, 198) on text=224592
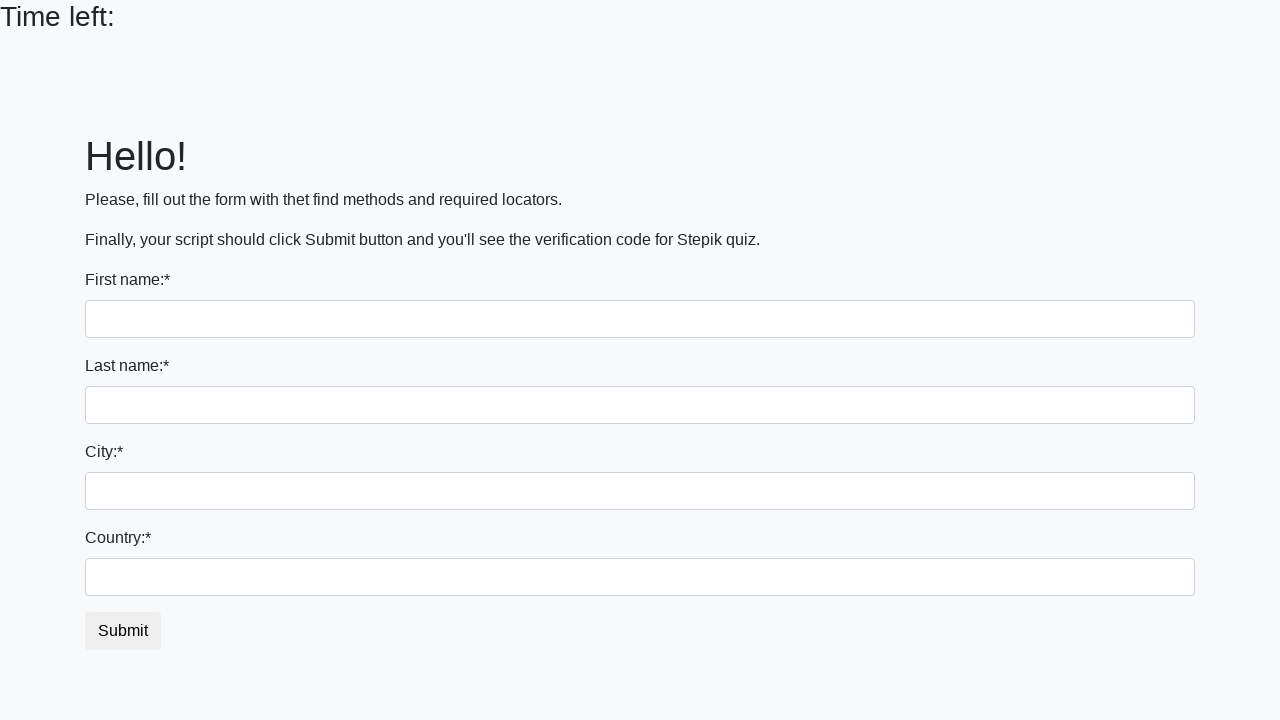

Filled first name field with 'Ivan' on input
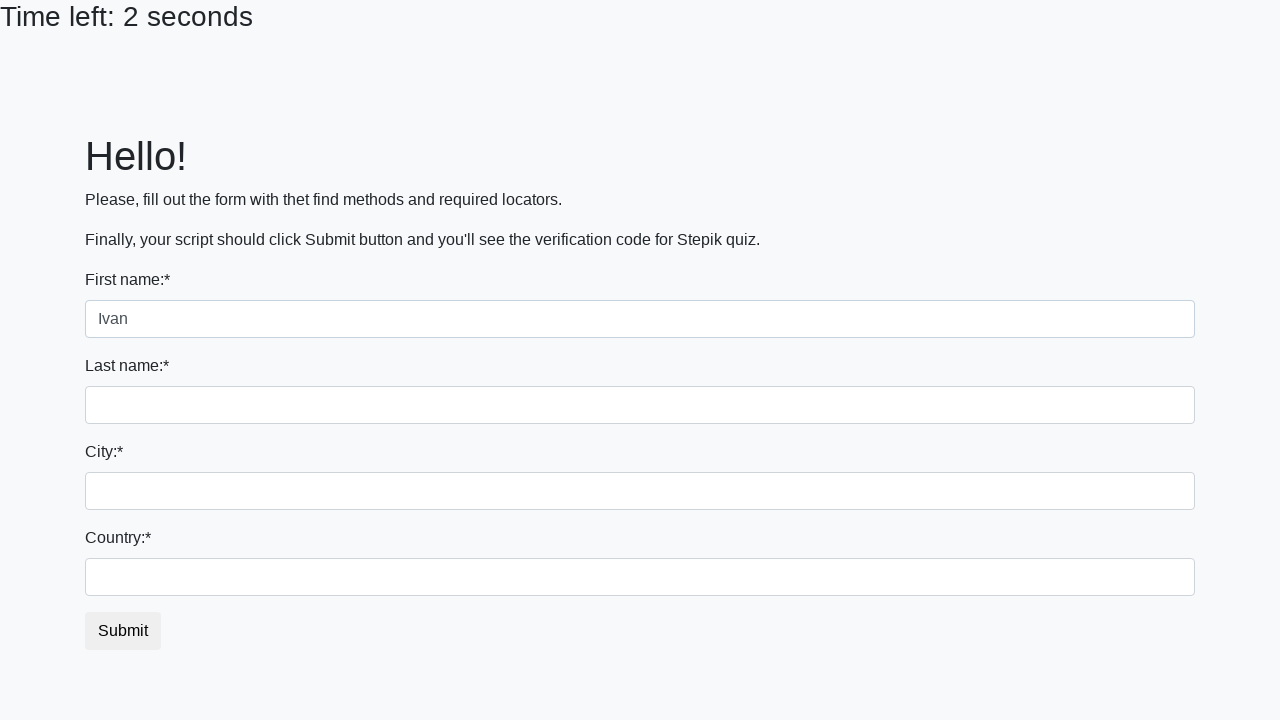

Filled last name field with 'Petrov' on input[name='last_name']
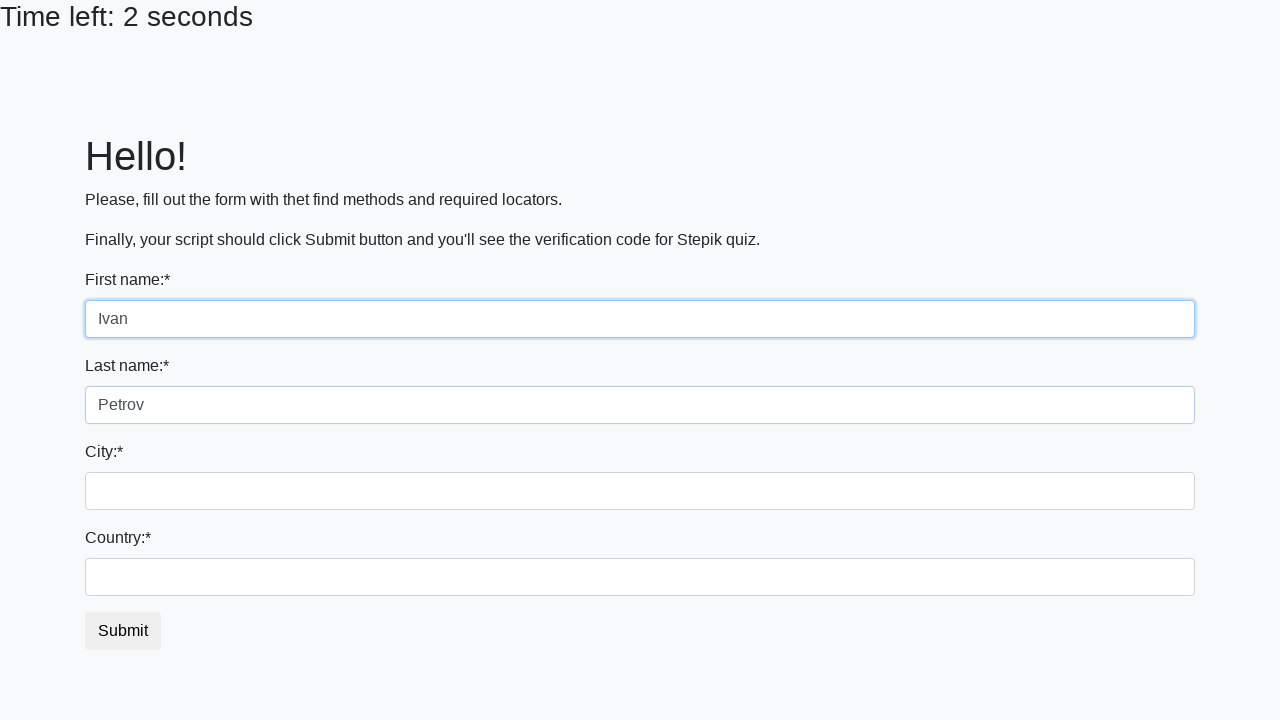

Filled city field with 'Smolensk' on .city
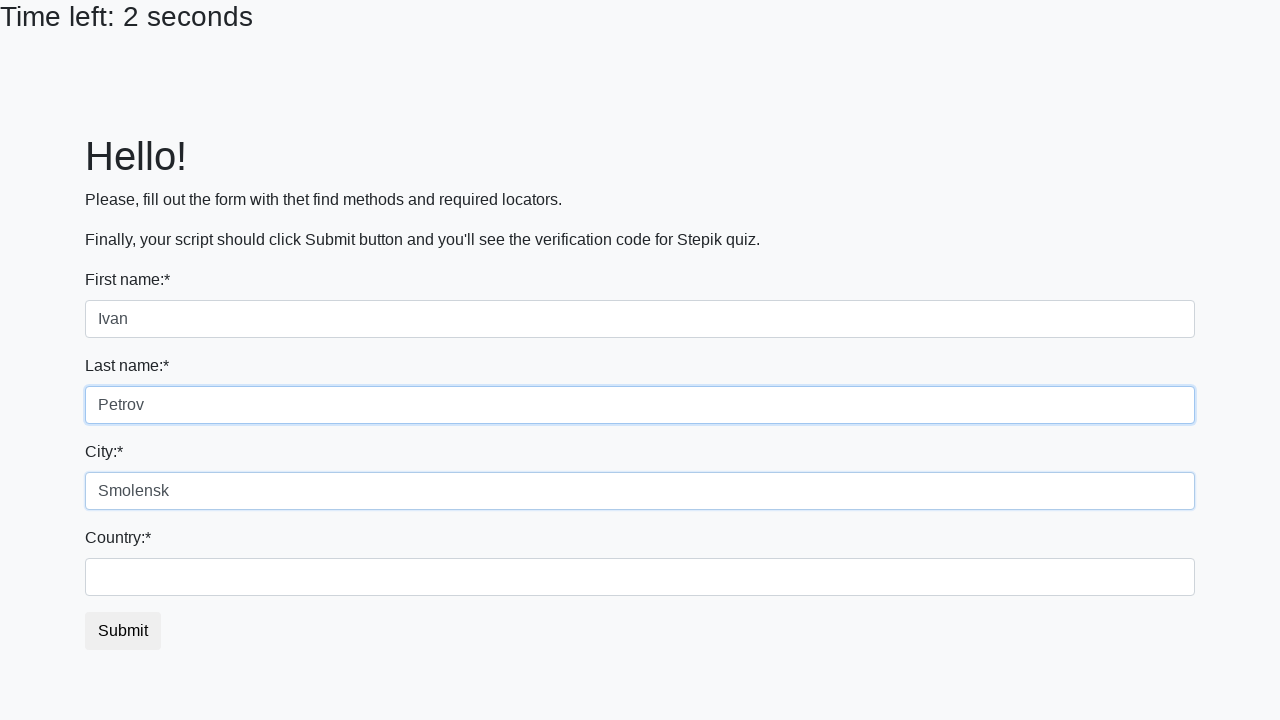

Filled country field with 'Russia' on #country
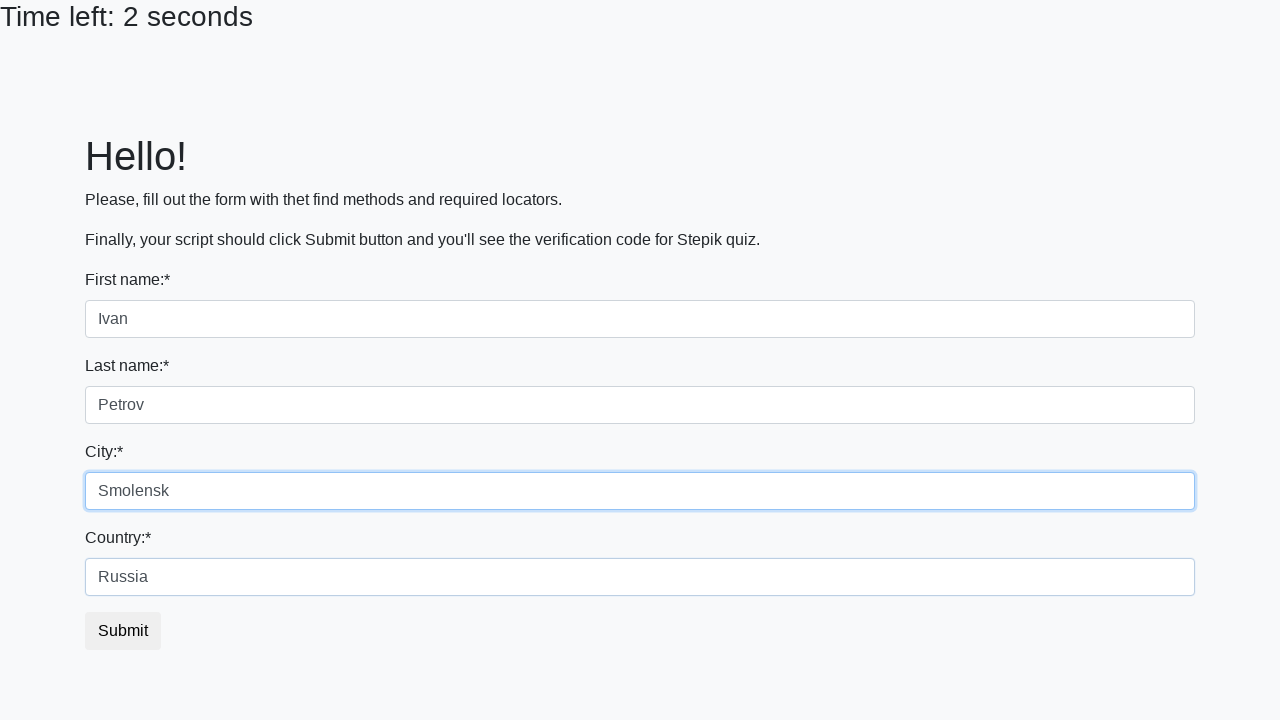

Clicked submit button to submit form at (123, 631) on button.btn
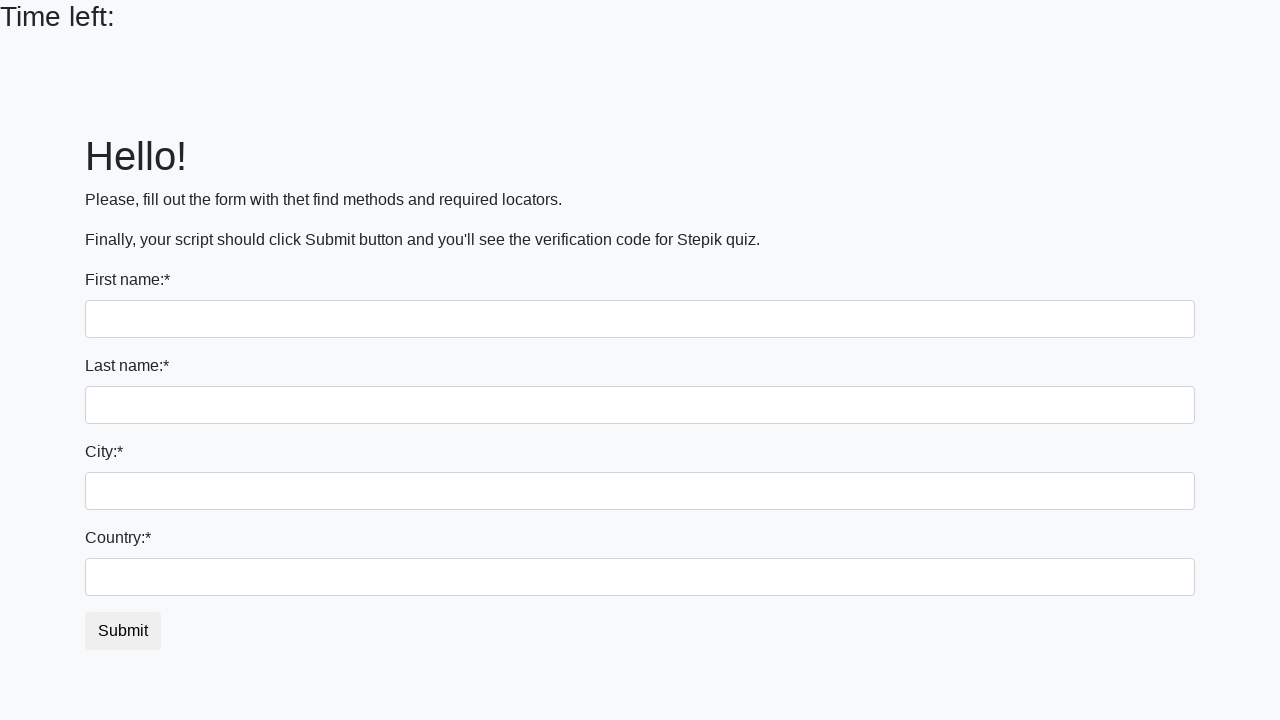

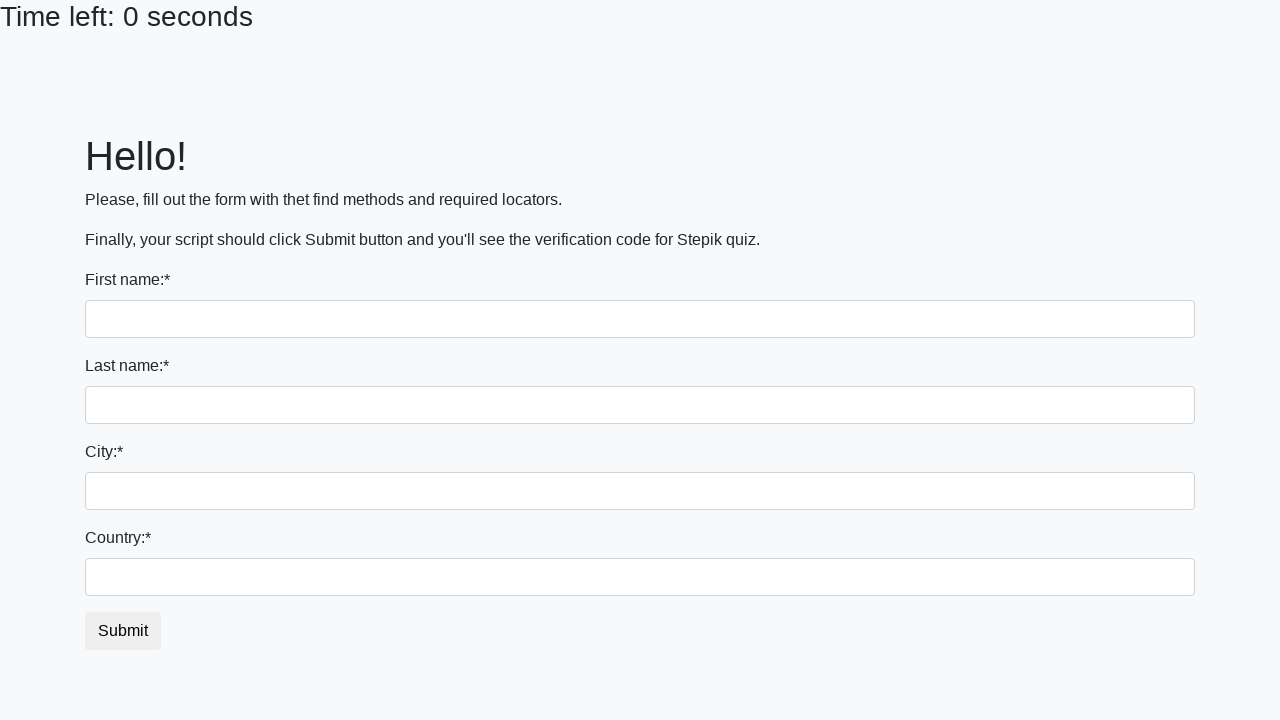